Tests the calendar date picker functionality on Delta Airlines website by selecting a departure date in August (13th) and a return date in November (30th), navigating through months using the Next button.

Starting URL: https://www.delta.com/

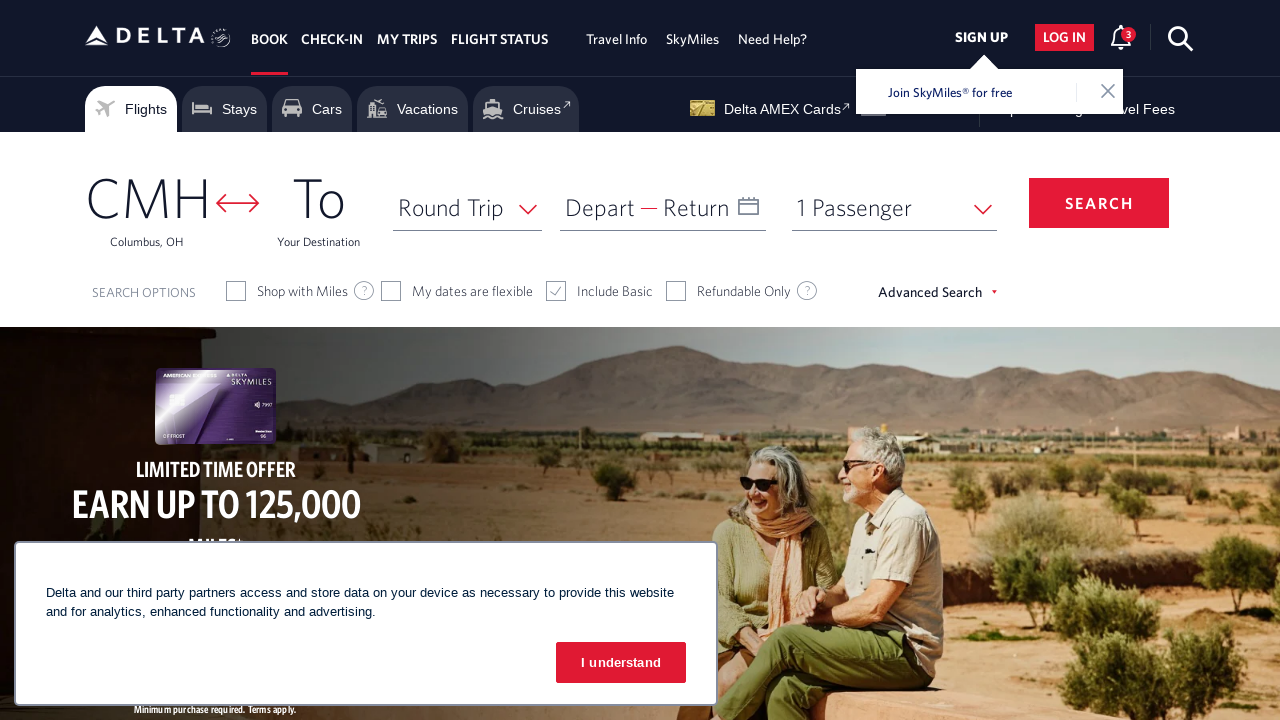

Clicked departure date input to open calendar at (663, 207) on #input_departureDate_1
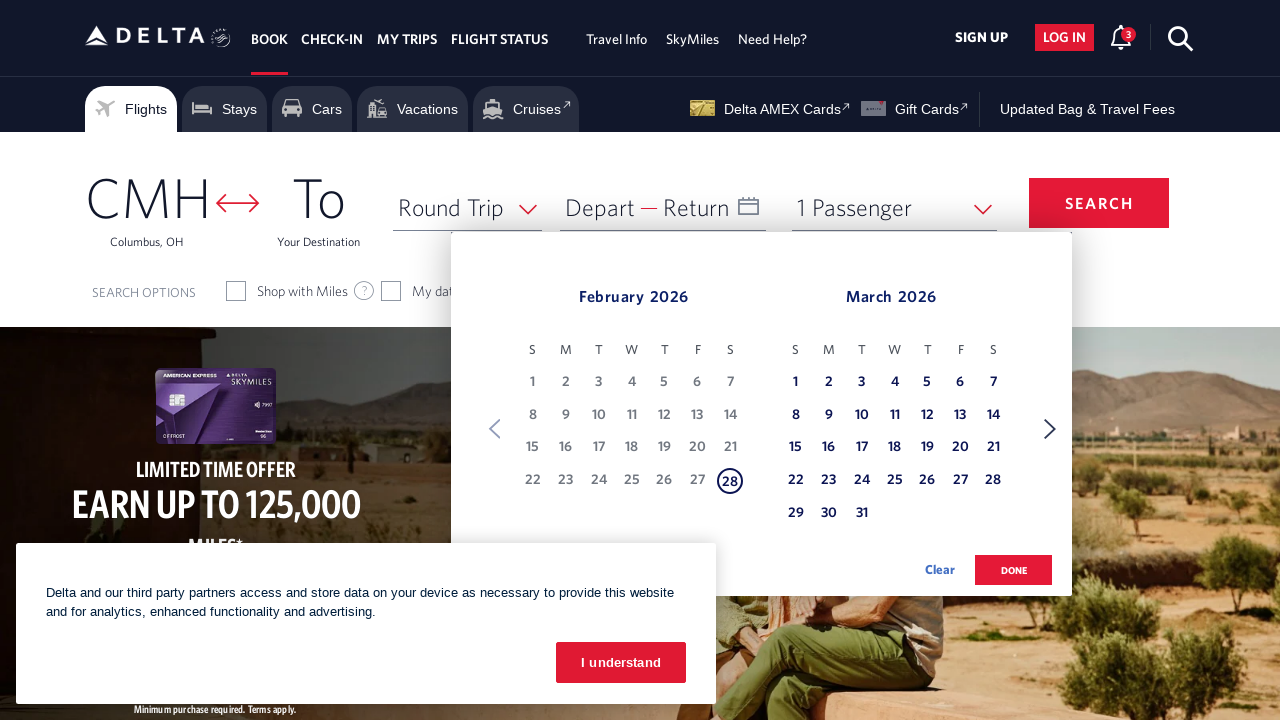

Read departure month: February
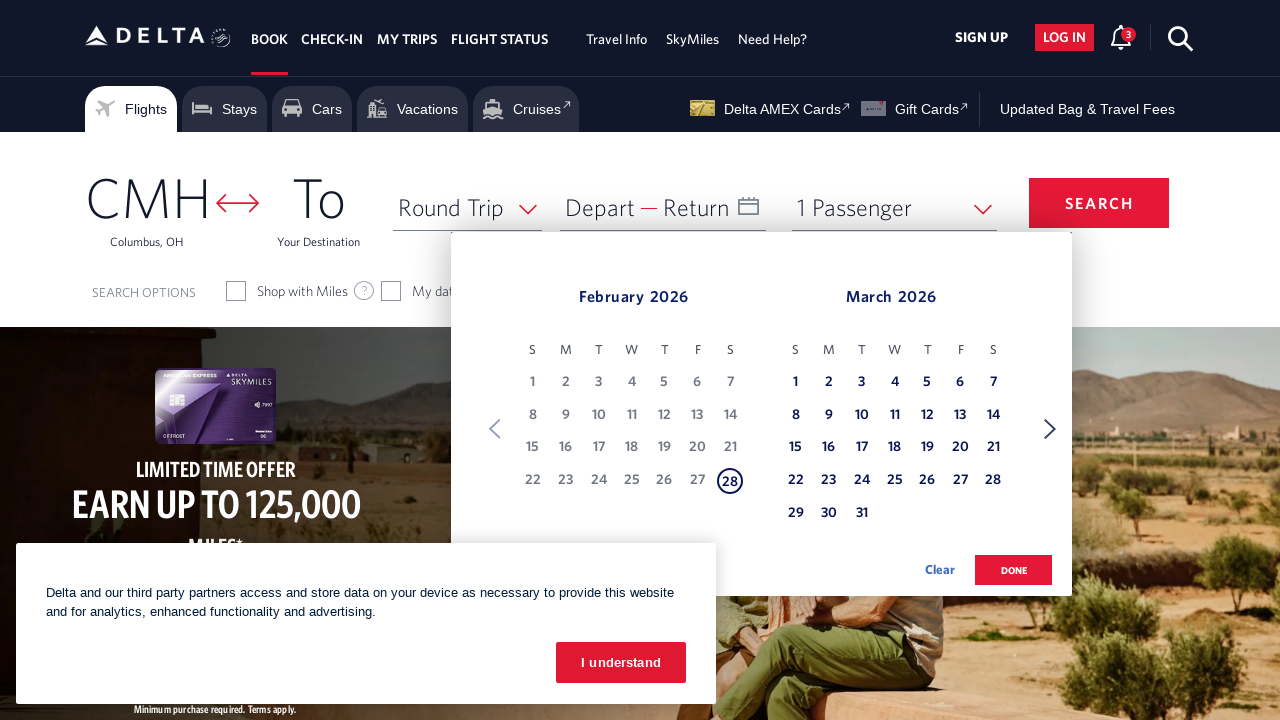

Clicked Next button to navigate to next month for departure date at (1050, 429) on xpath=//span[text()='Next']
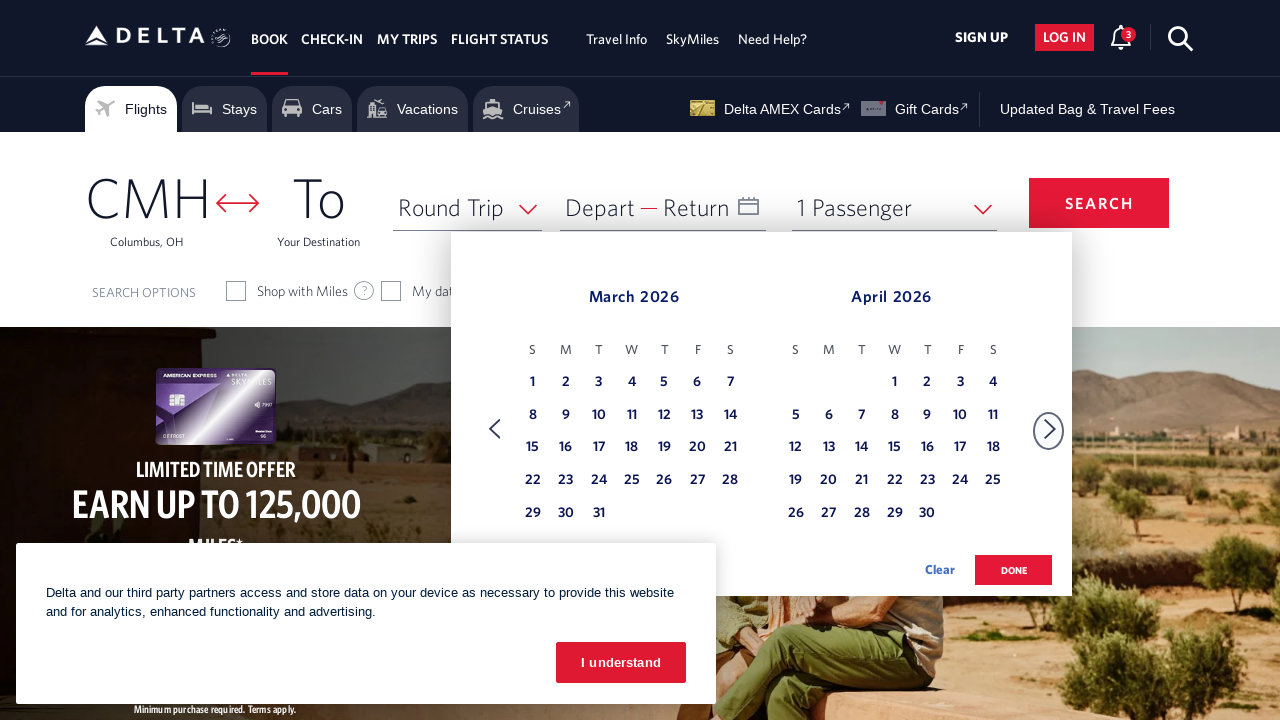

Read departure month: March
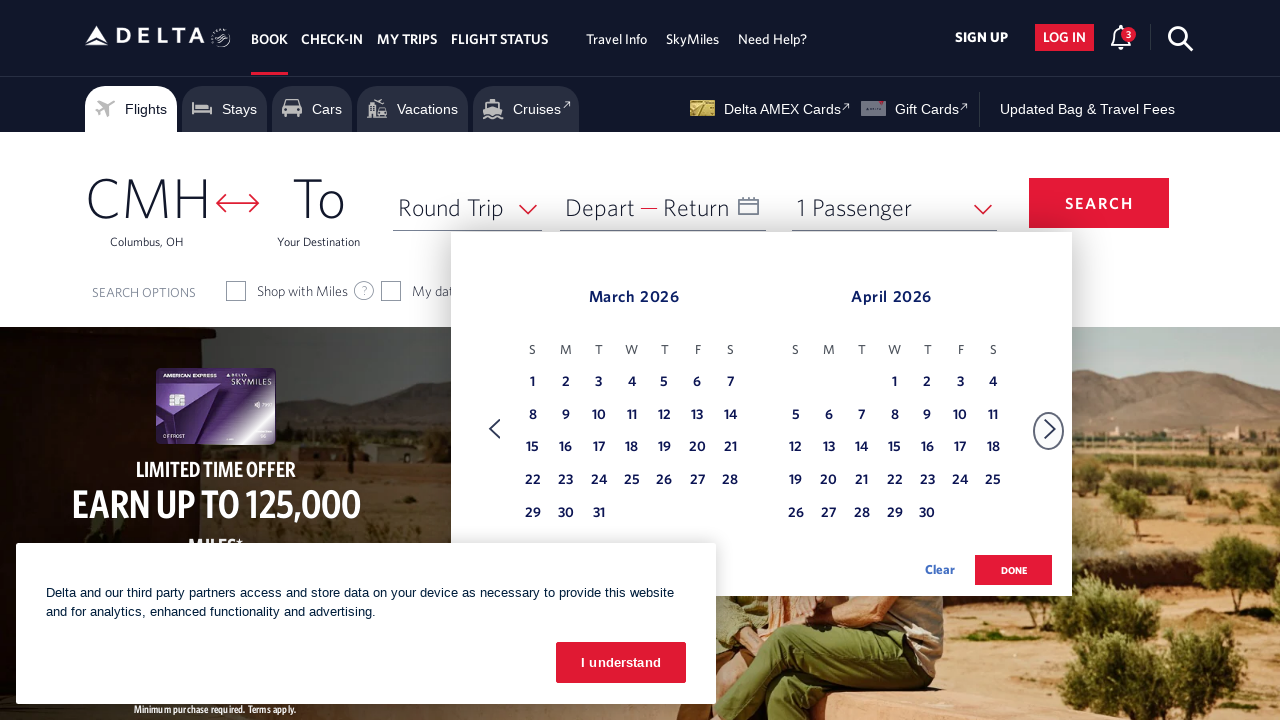

Clicked Next button to navigate to next month for departure date at (1050, 429) on xpath=//span[text()='Next']
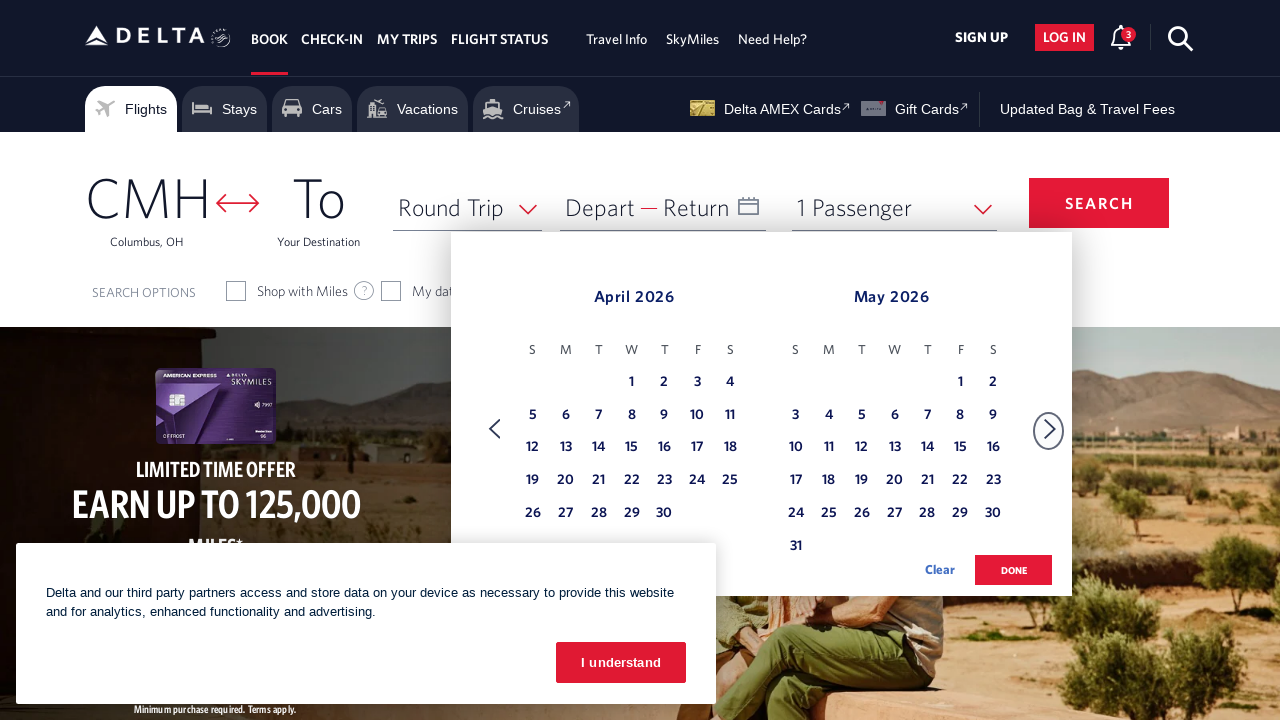

Read departure month: April
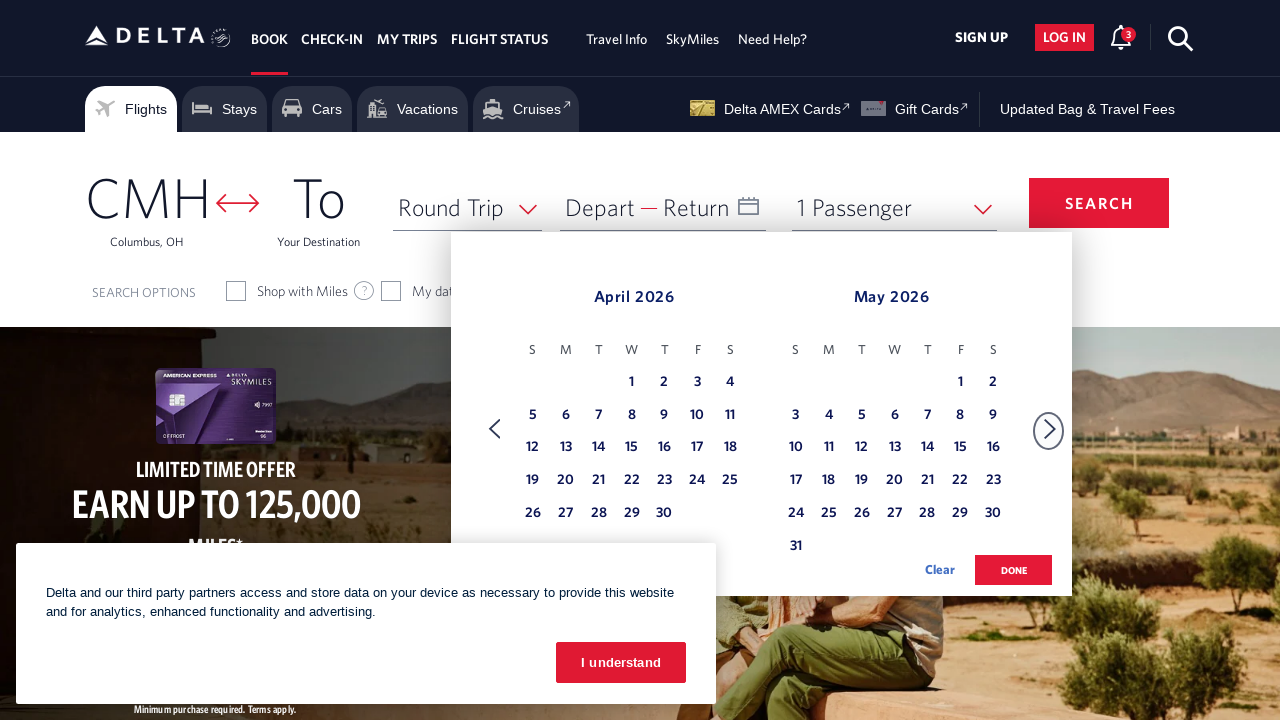

Clicked Next button to navigate to next month for departure date at (1050, 429) on xpath=//span[text()='Next']
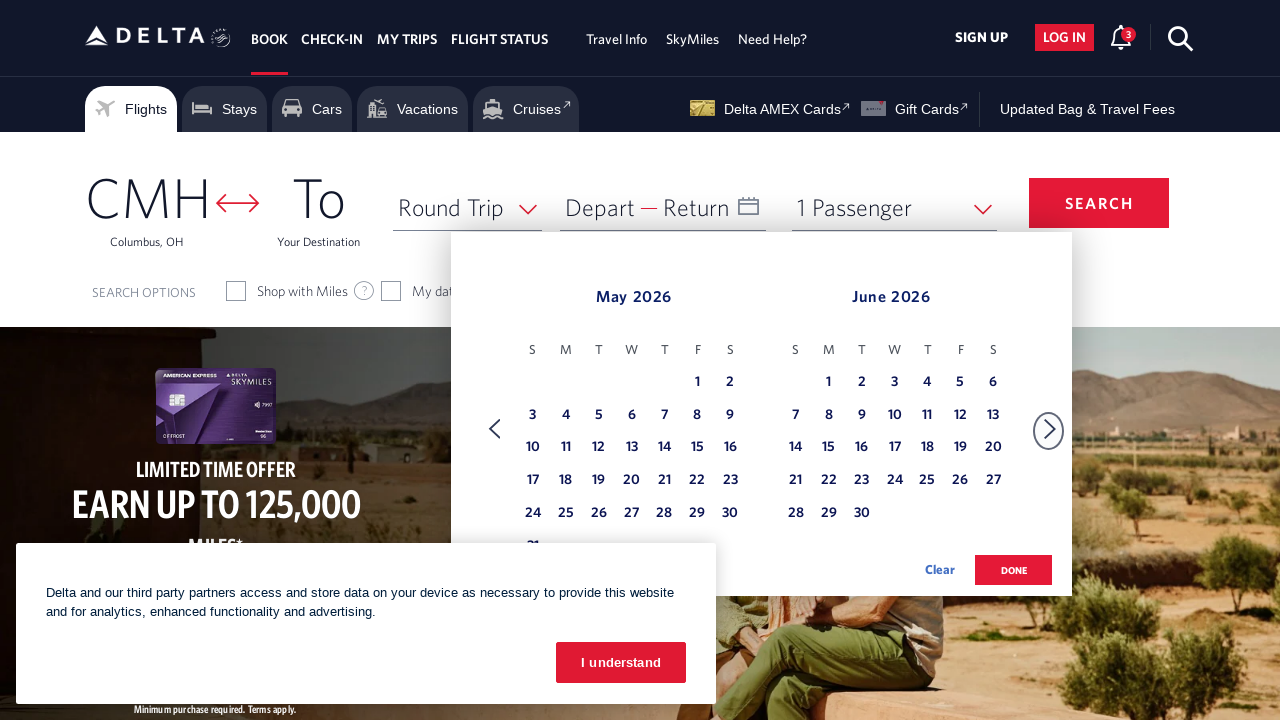

Read departure month: May
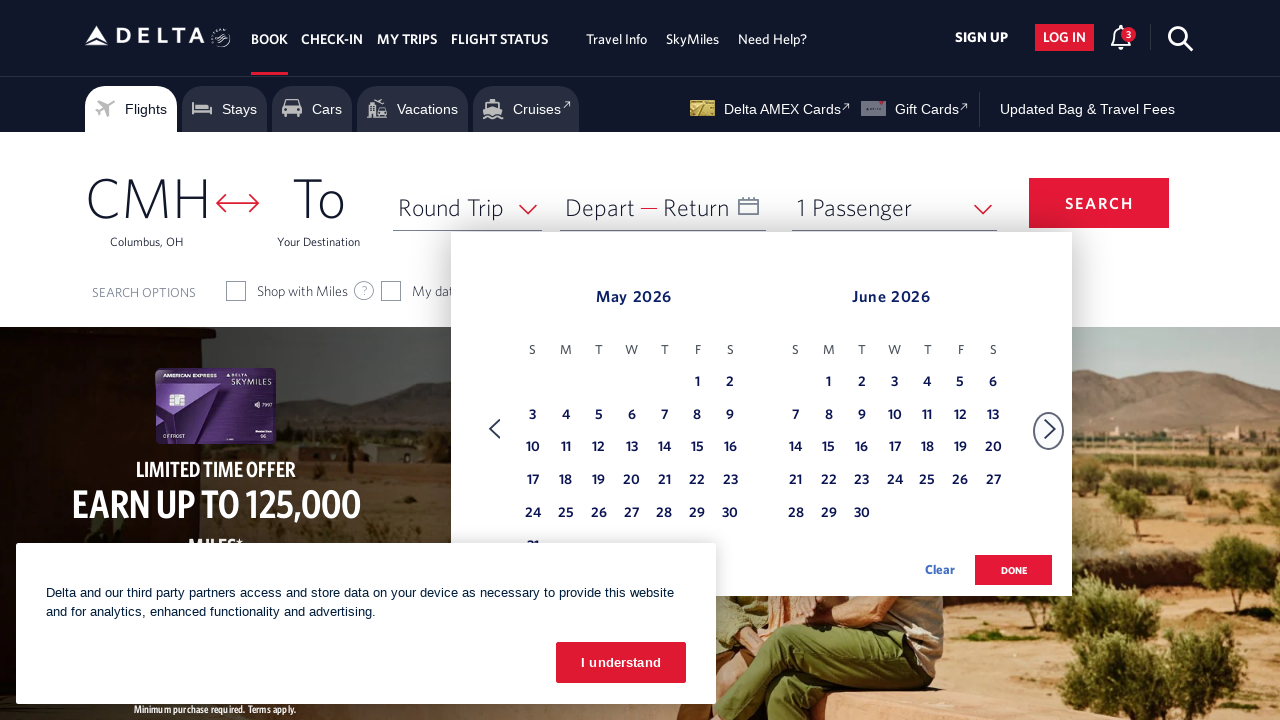

Clicked Next button to navigate to next month for departure date at (1050, 429) on xpath=//span[text()='Next']
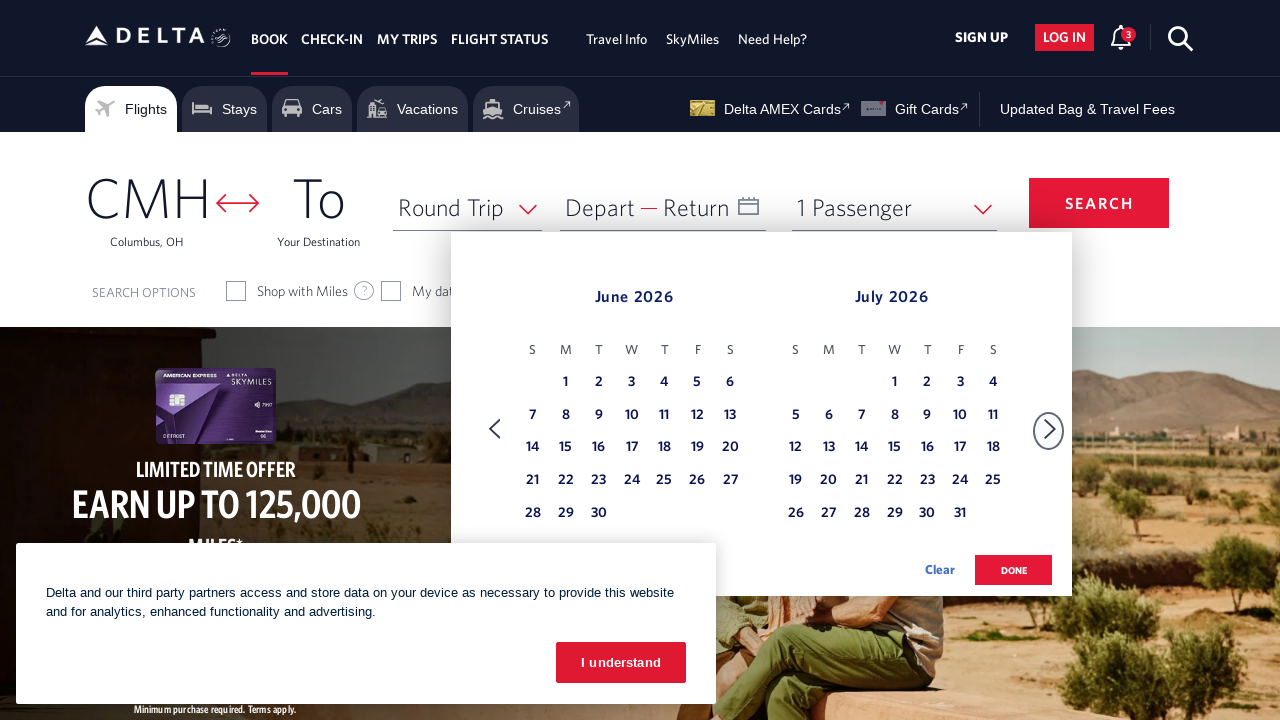

Read departure month: June
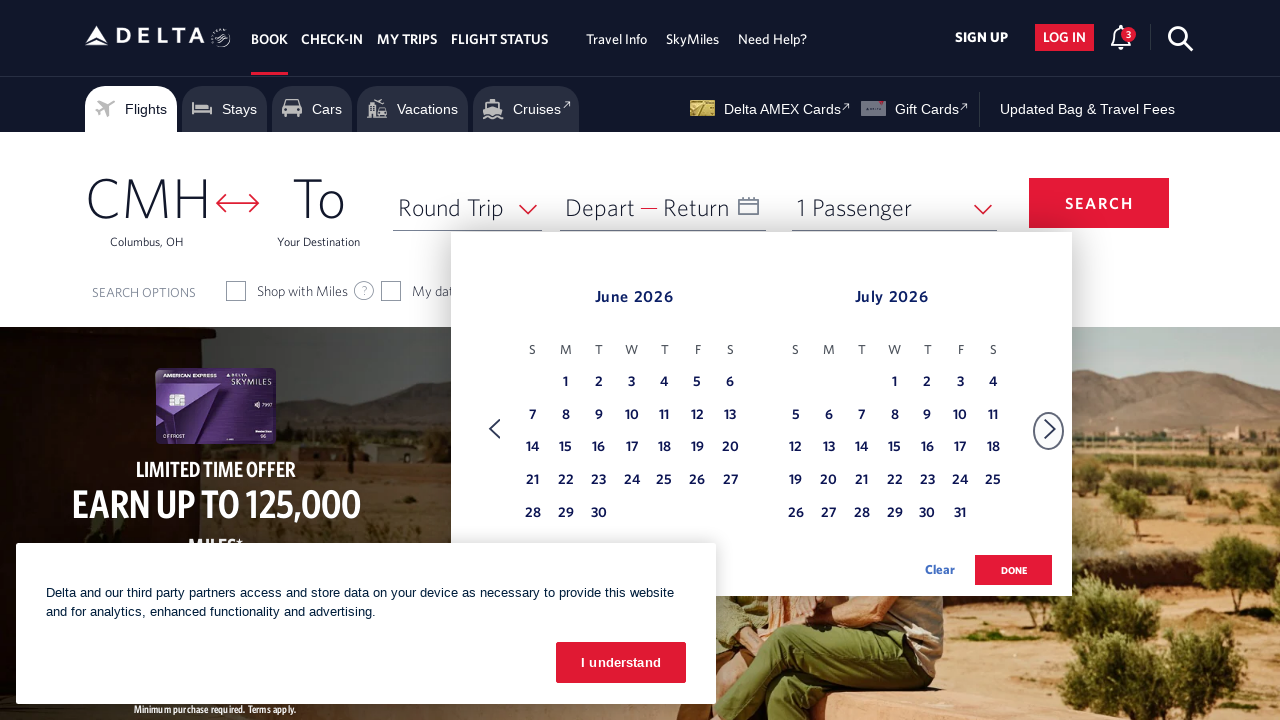

Clicked Next button to navigate to next month for departure date at (1050, 429) on xpath=//span[text()='Next']
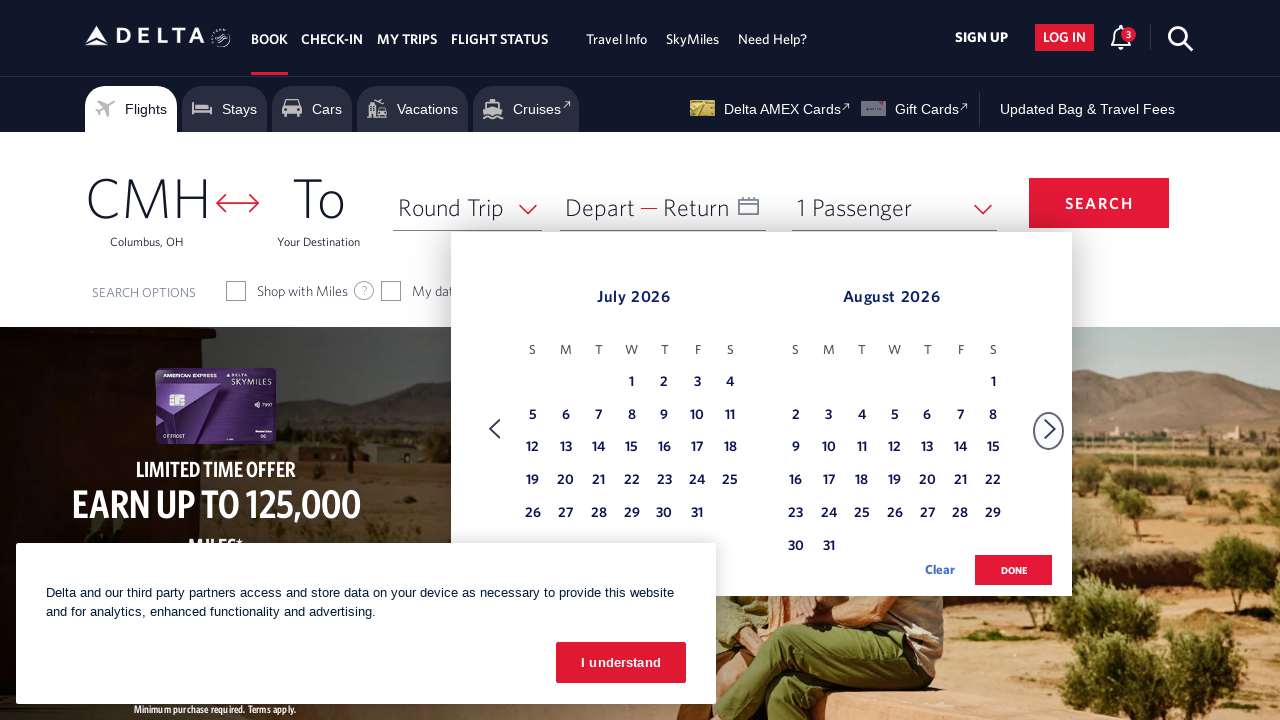

Read departure month: July
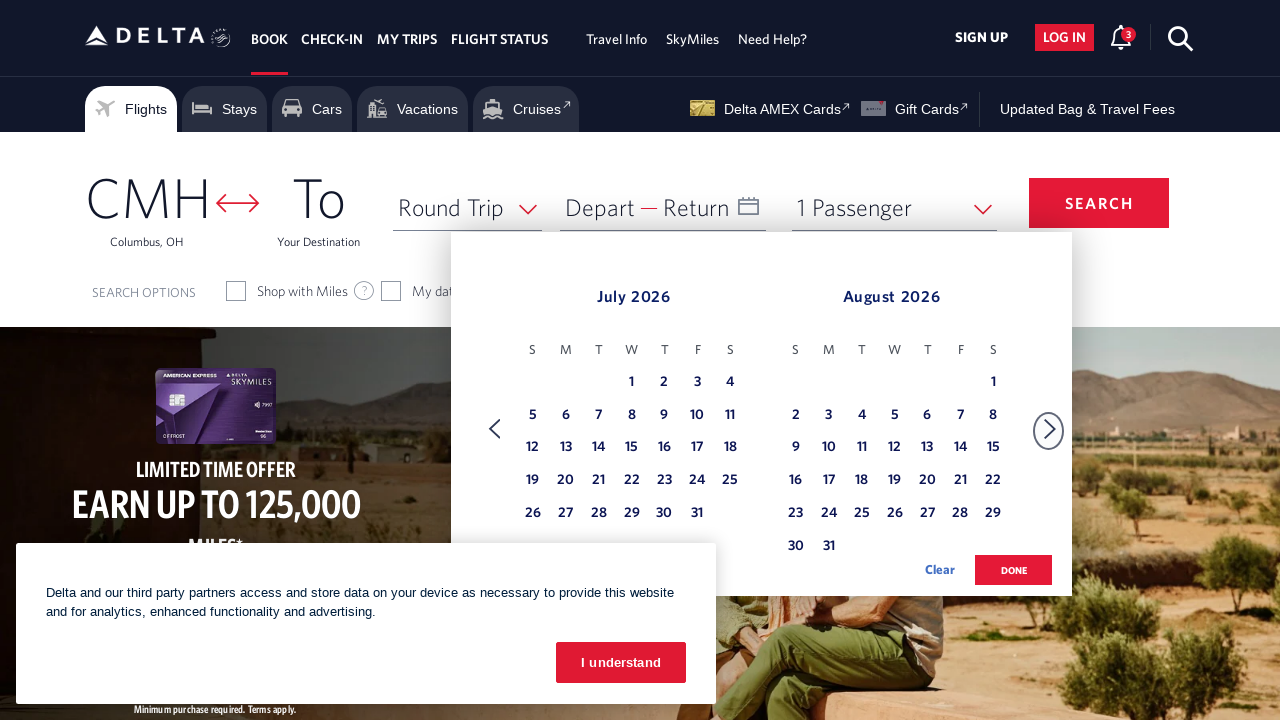

Clicked Next button to navigate to next month for departure date at (1050, 429) on xpath=//span[text()='Next']
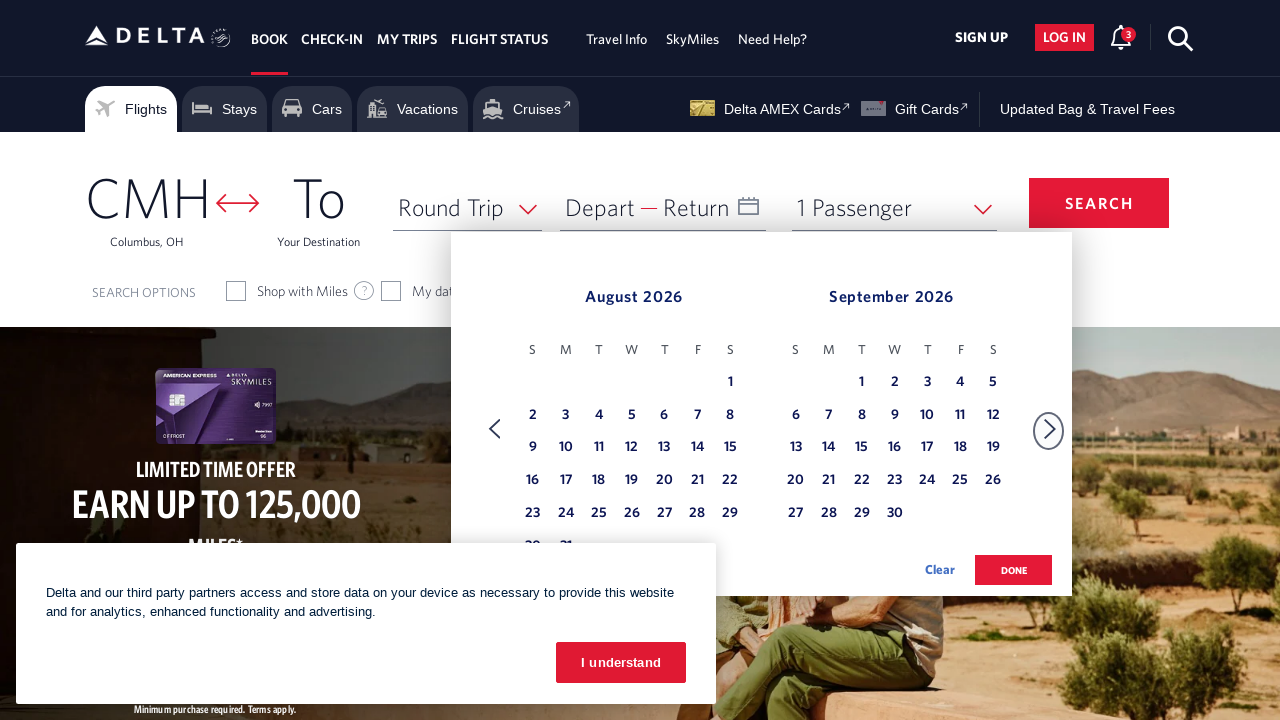

Read departure month: August
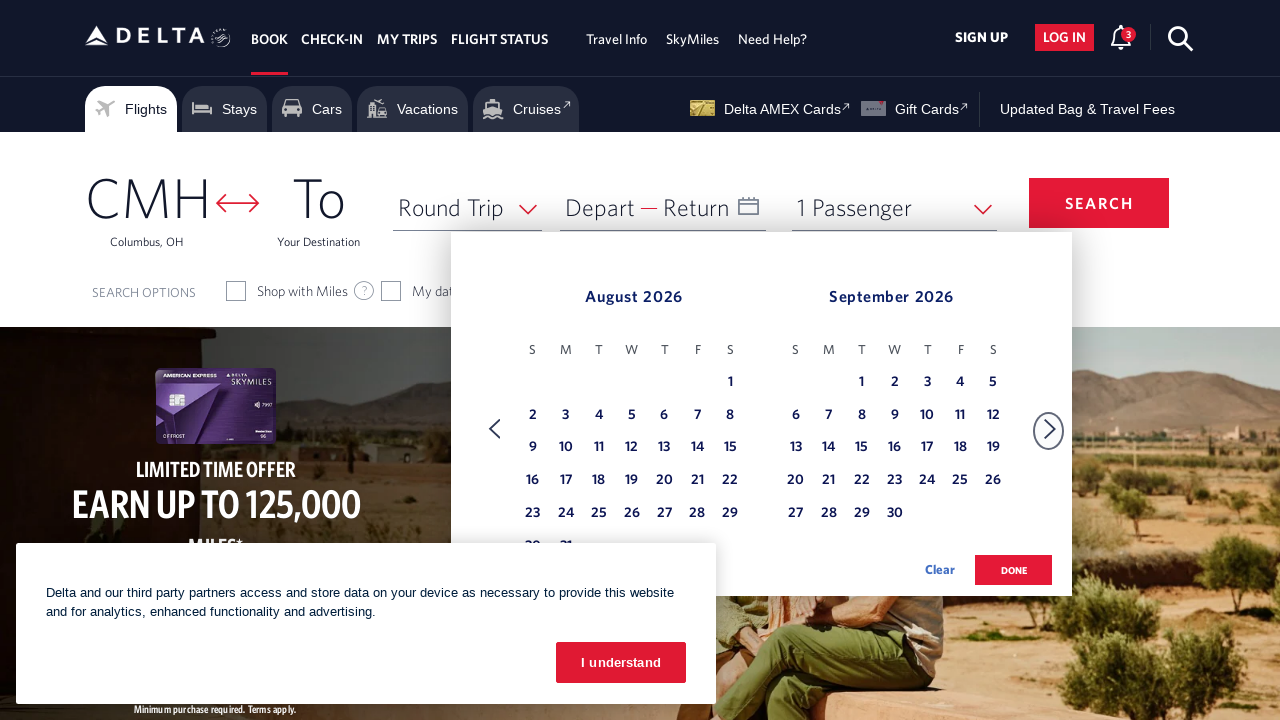

Selected August 13th as departure date at (664, 448) on xpath=//tbody[@class='dl-datepicker-tbody-0']/tr/td >> nth=25
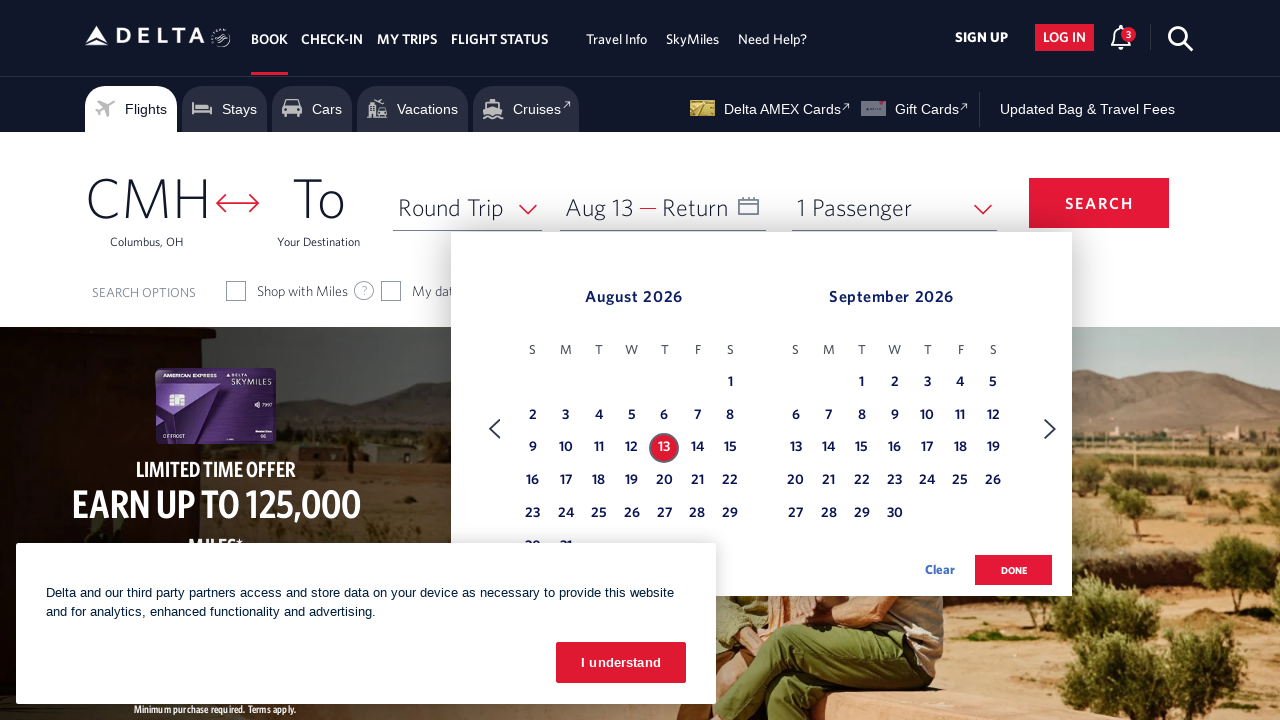

Read return month: September
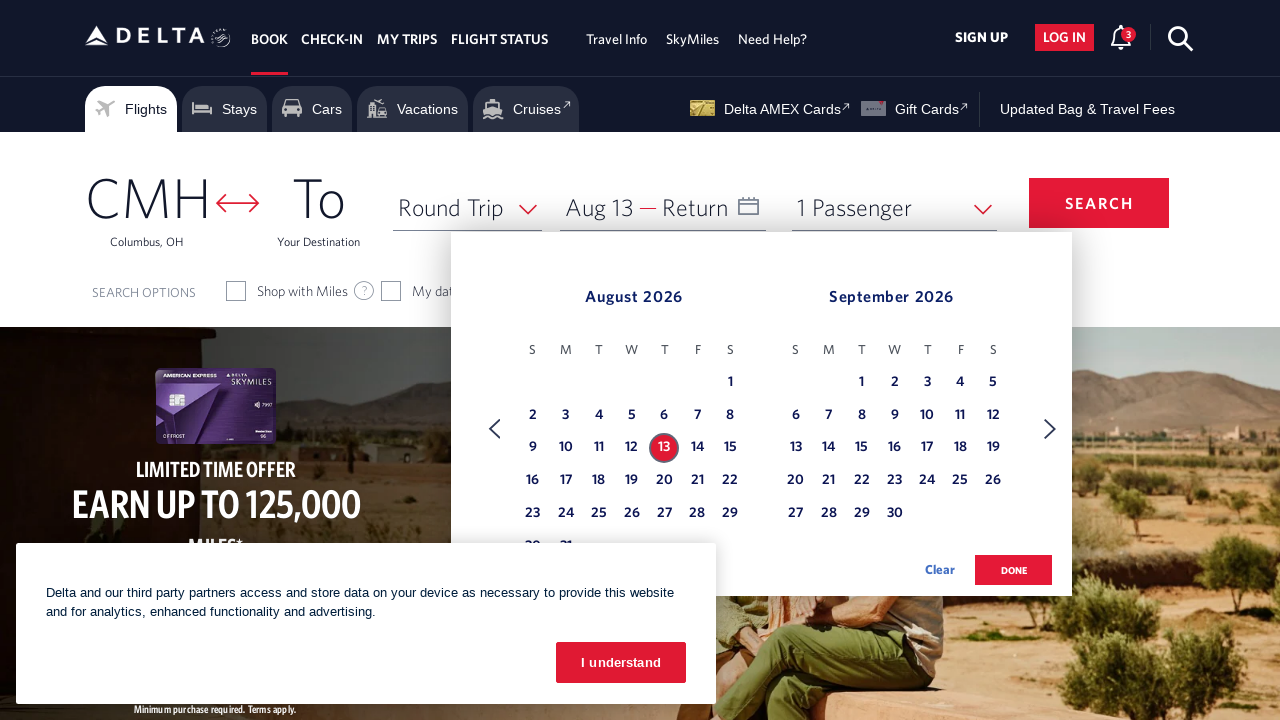

Clicked Next button to navigate to next month for return date at (1050, 429) on xpath=//span[text()='Next']
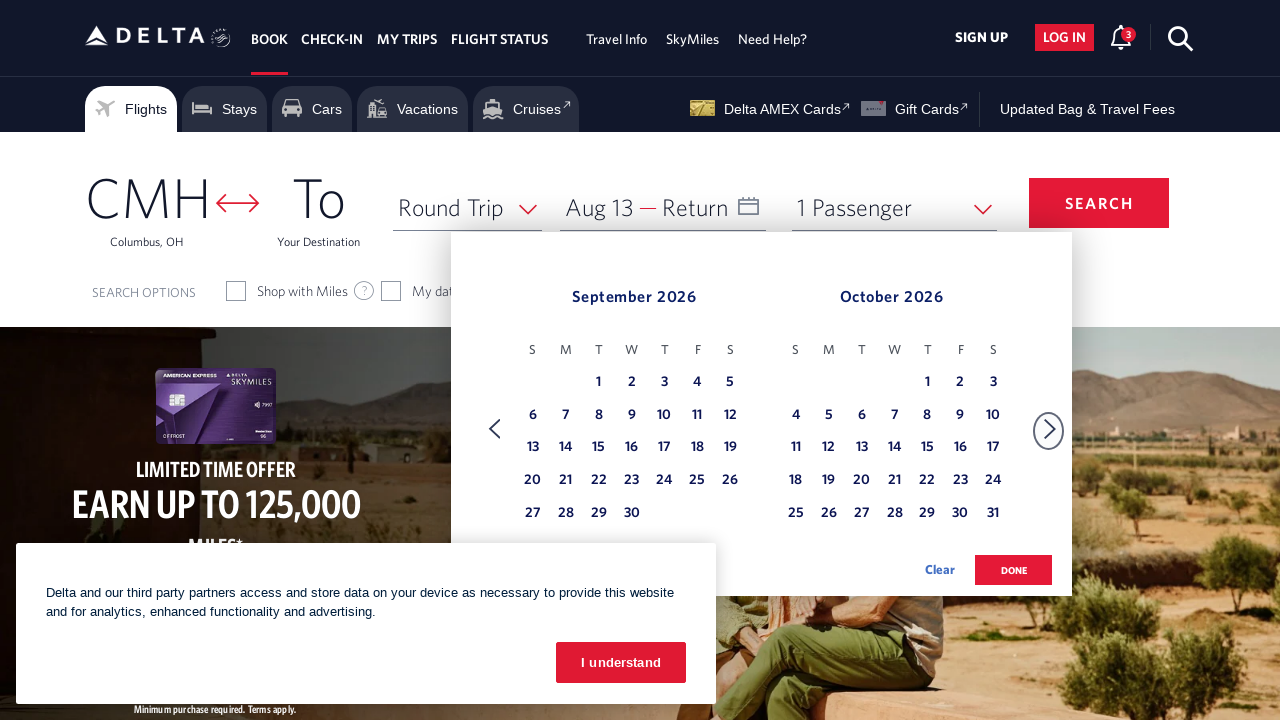

Read return month: October
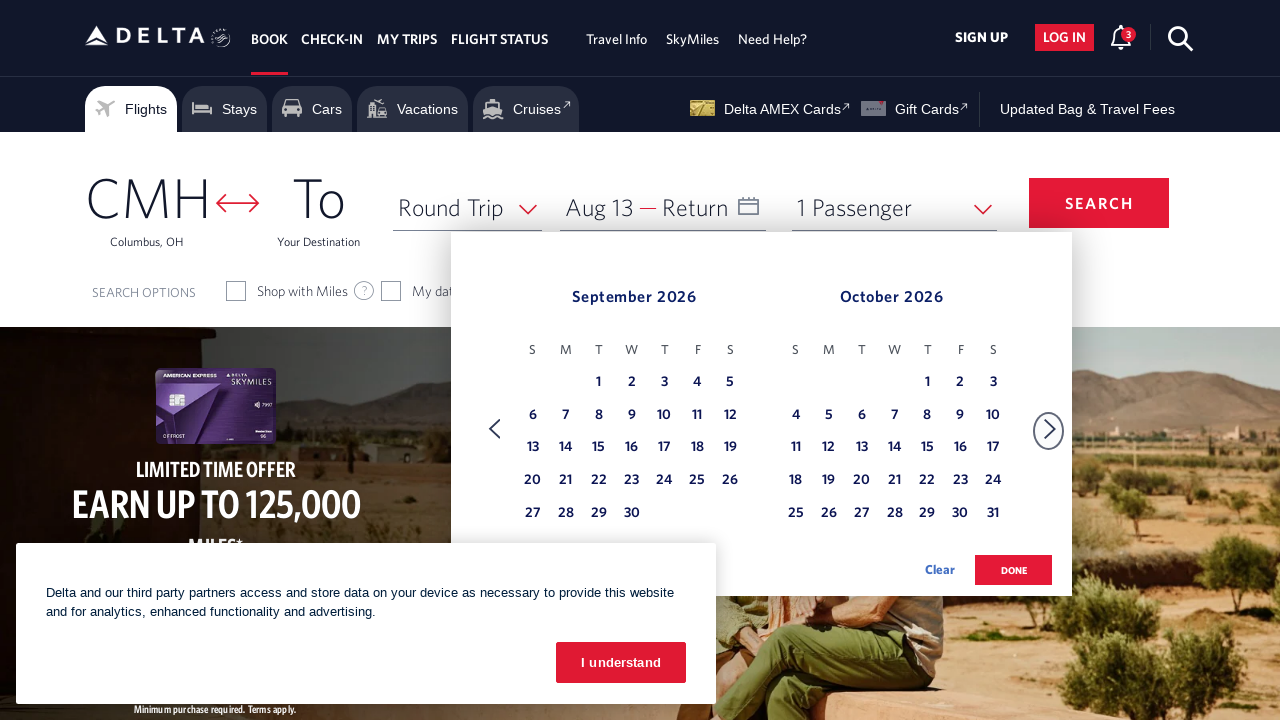

Clicked Next button to navigate to next month for return date at (1050, 429) on xpath=//span[text()='Next']
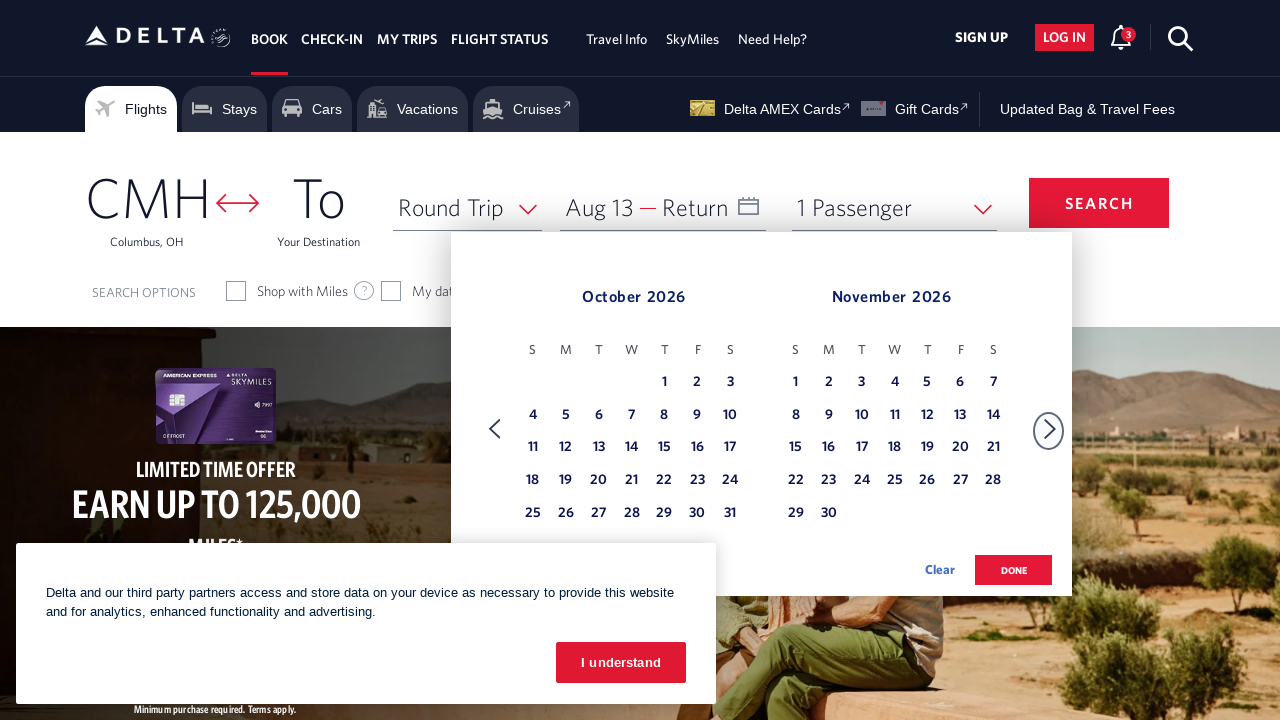

Read return month: November
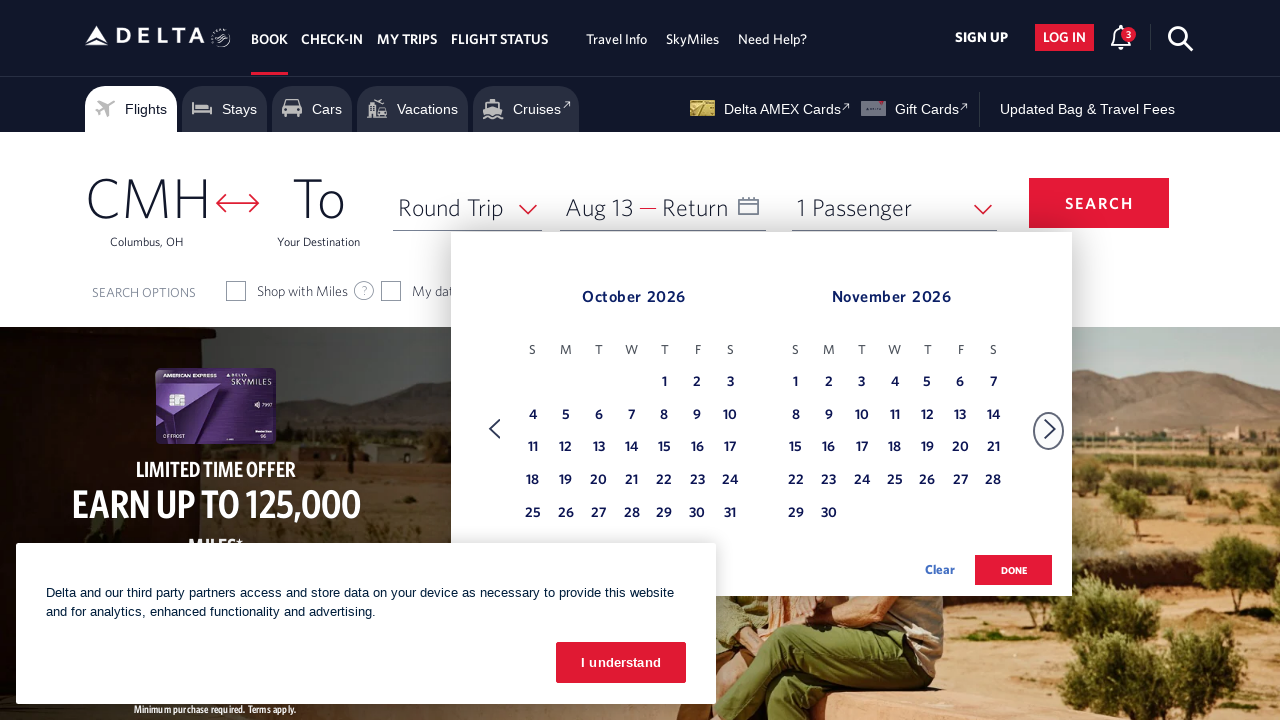

Selected November 30th as return date at (829, 514) on xpath=//tbody[@class='dl-datepicker-tbody-1']/tr/td >> nth=36
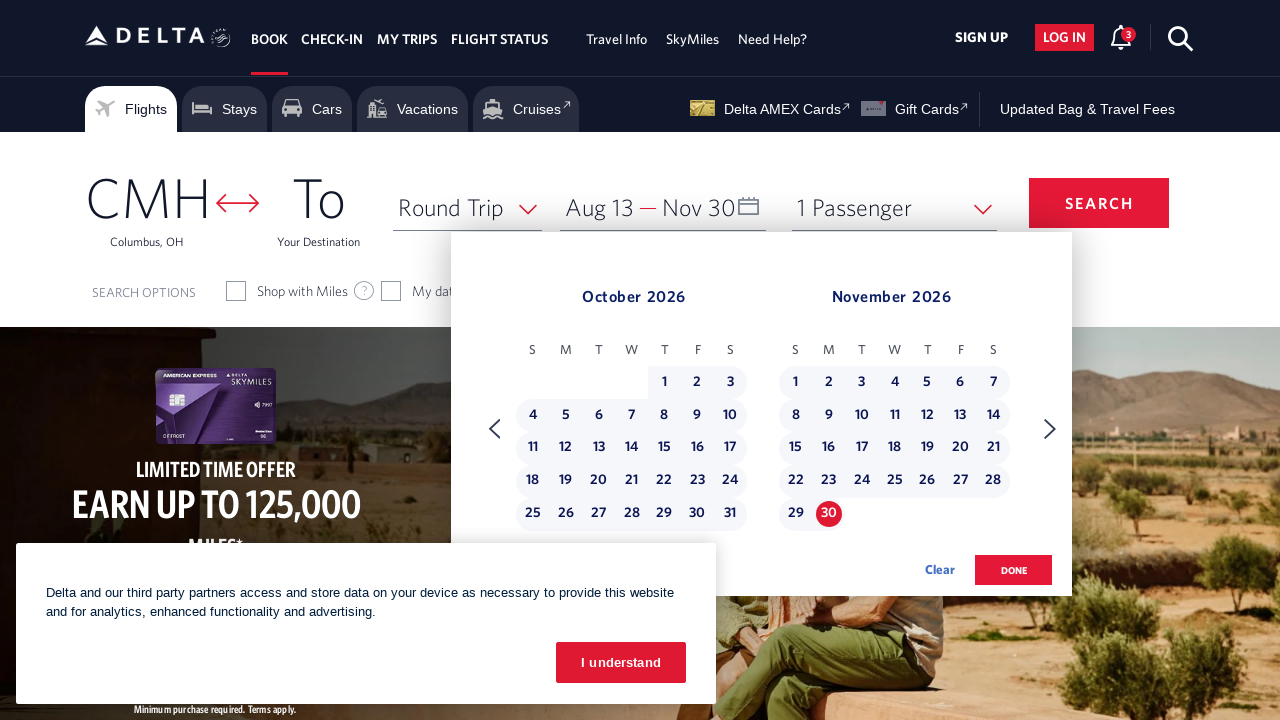

Clicked Done button to confirm date selection at (1014, 570) on .donebutton
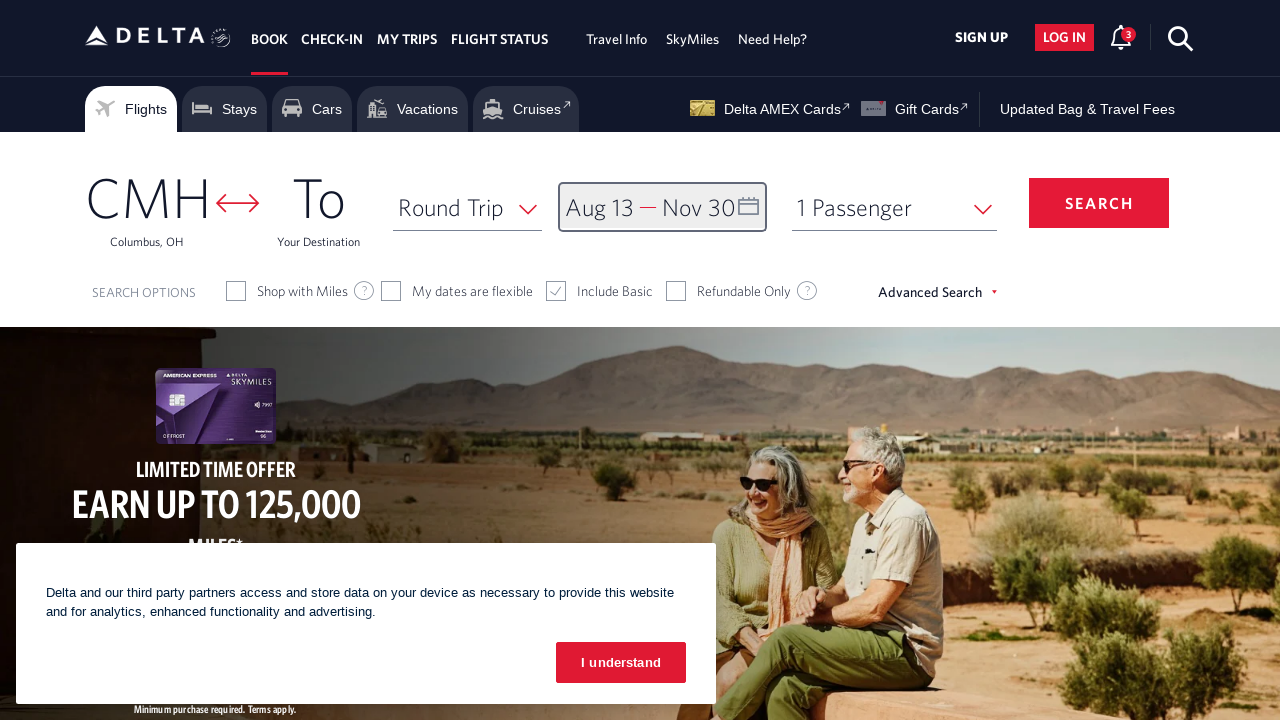

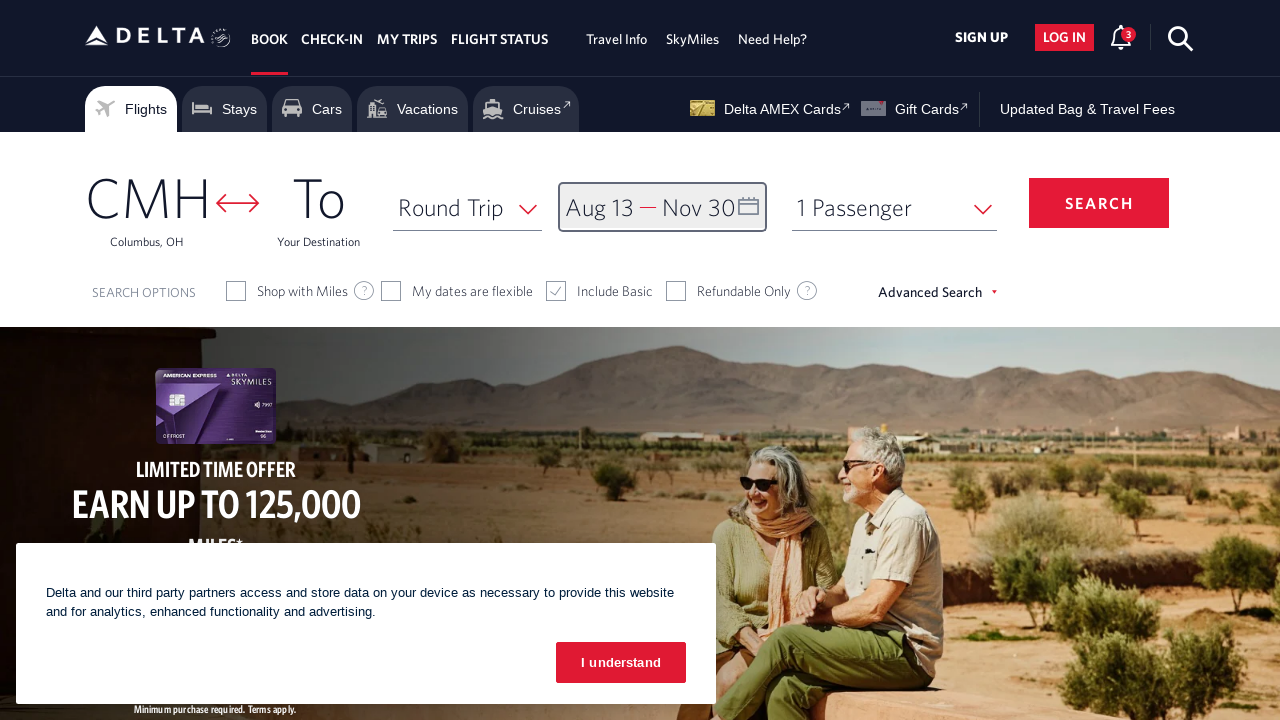